Tests the Selectable interaction feature on DemoQA by navigating to the Interactions section, clicking on Selectable tab, selecting List view, and clicking on selectable items.

Starting URL: https://demoqa.com/

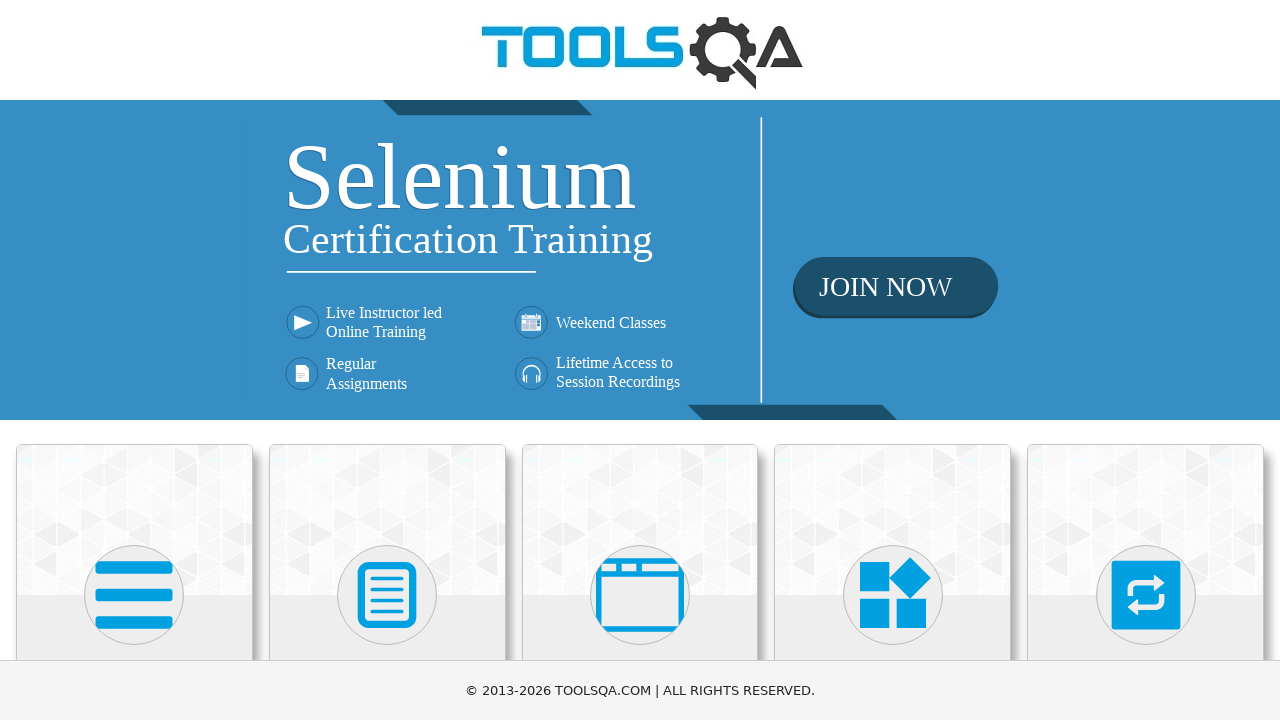

Clicked on Interactions menu item at (1146, 360) on text=Interactions
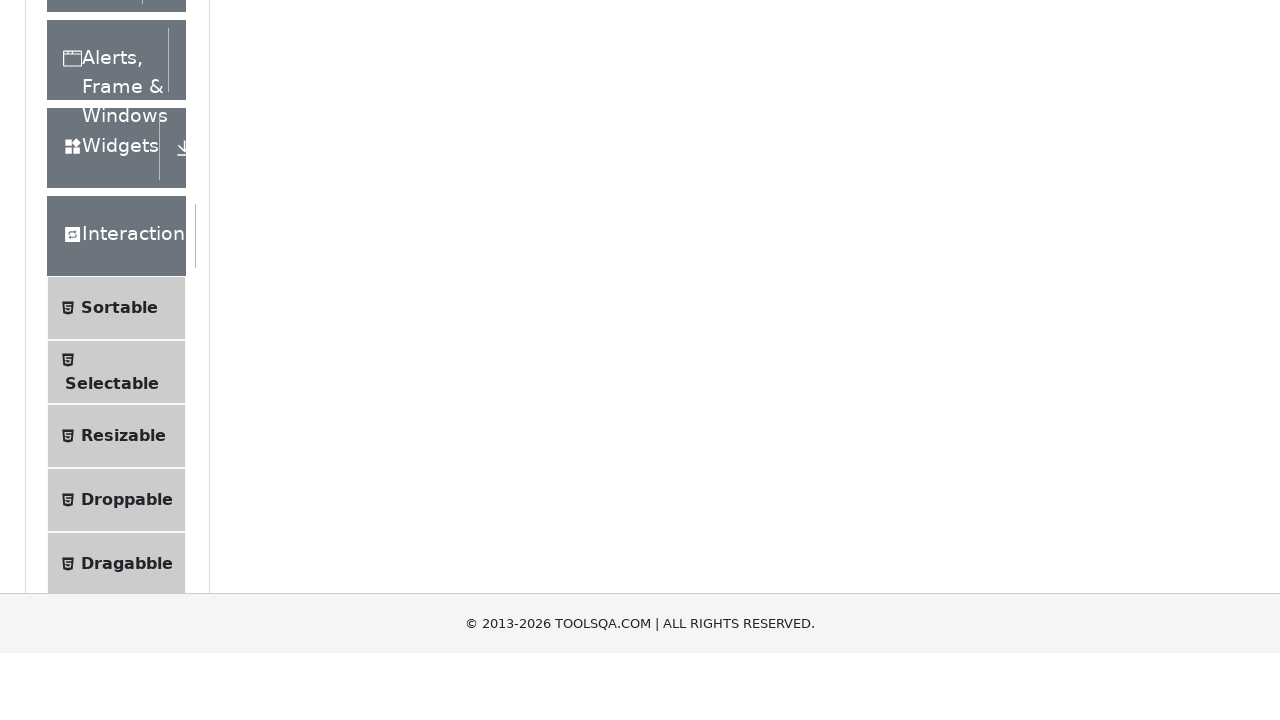

Clicked on Selectable option at (112, 360) on text=Selectable
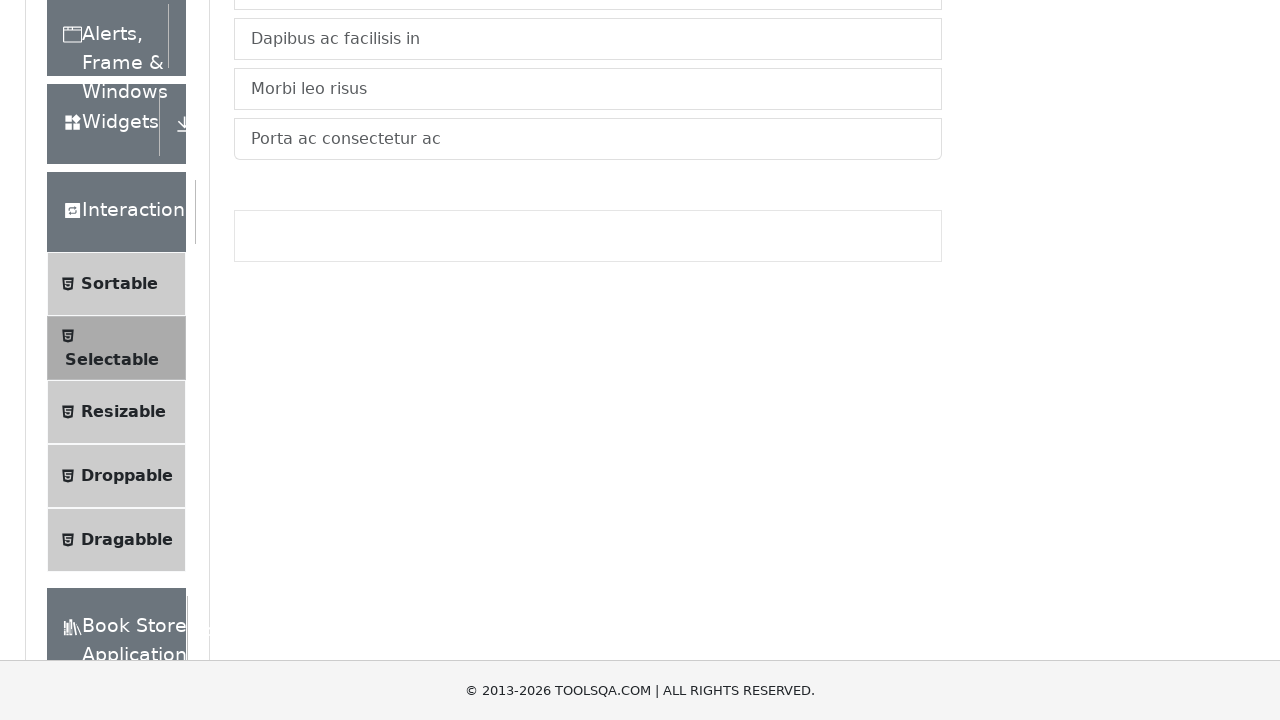

Clicked on List tab at (264, 244) on text=List
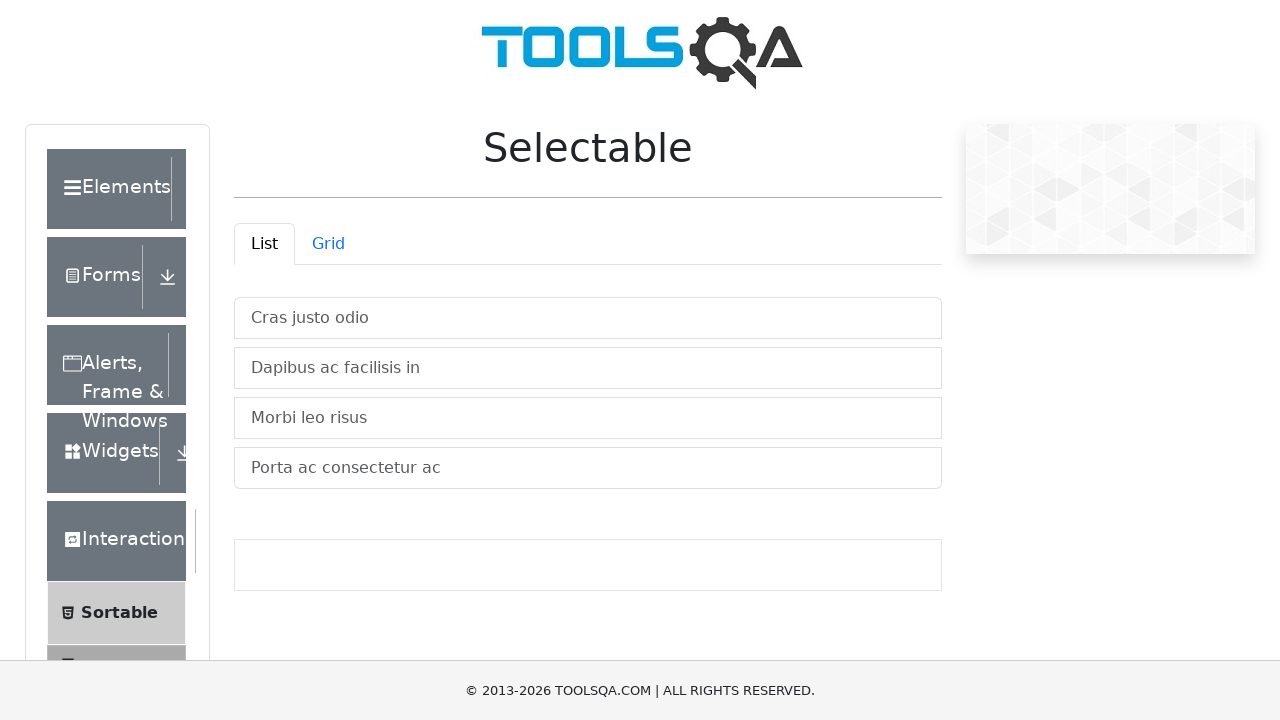

List items loaded and visible
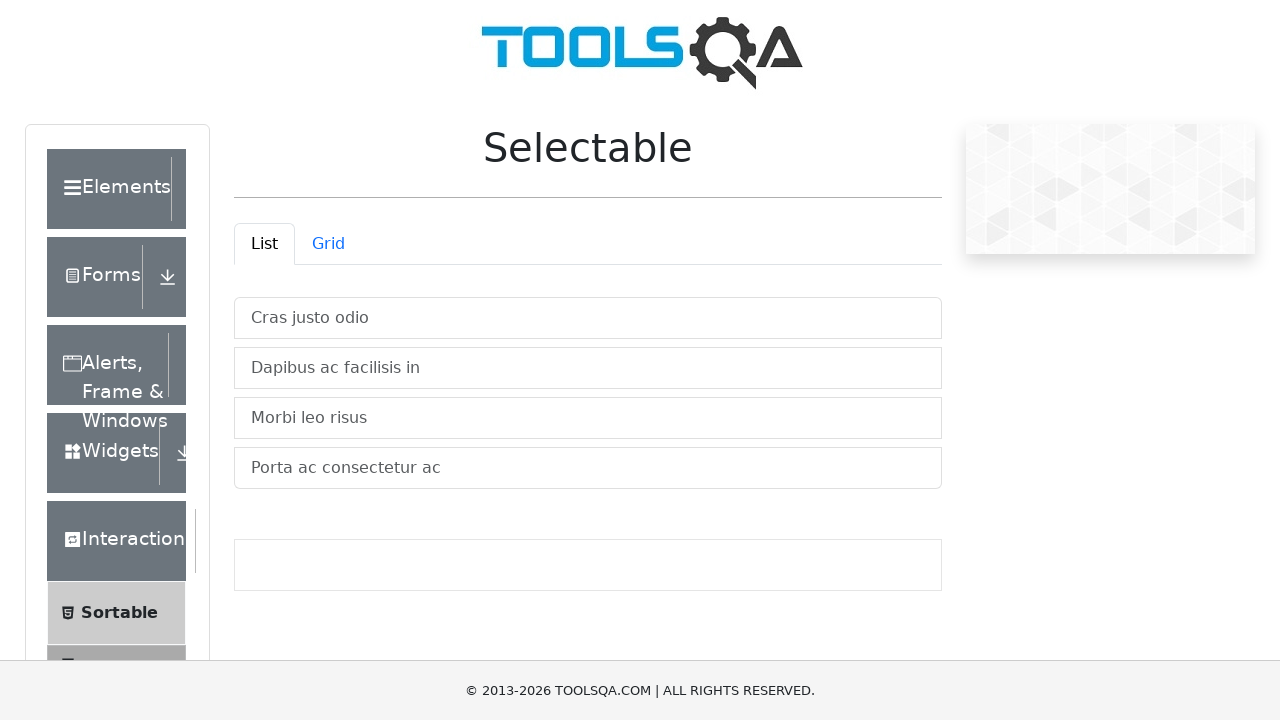

Selected first item 'Cras justo odio' at (588, 318) on text=Cras justo odio
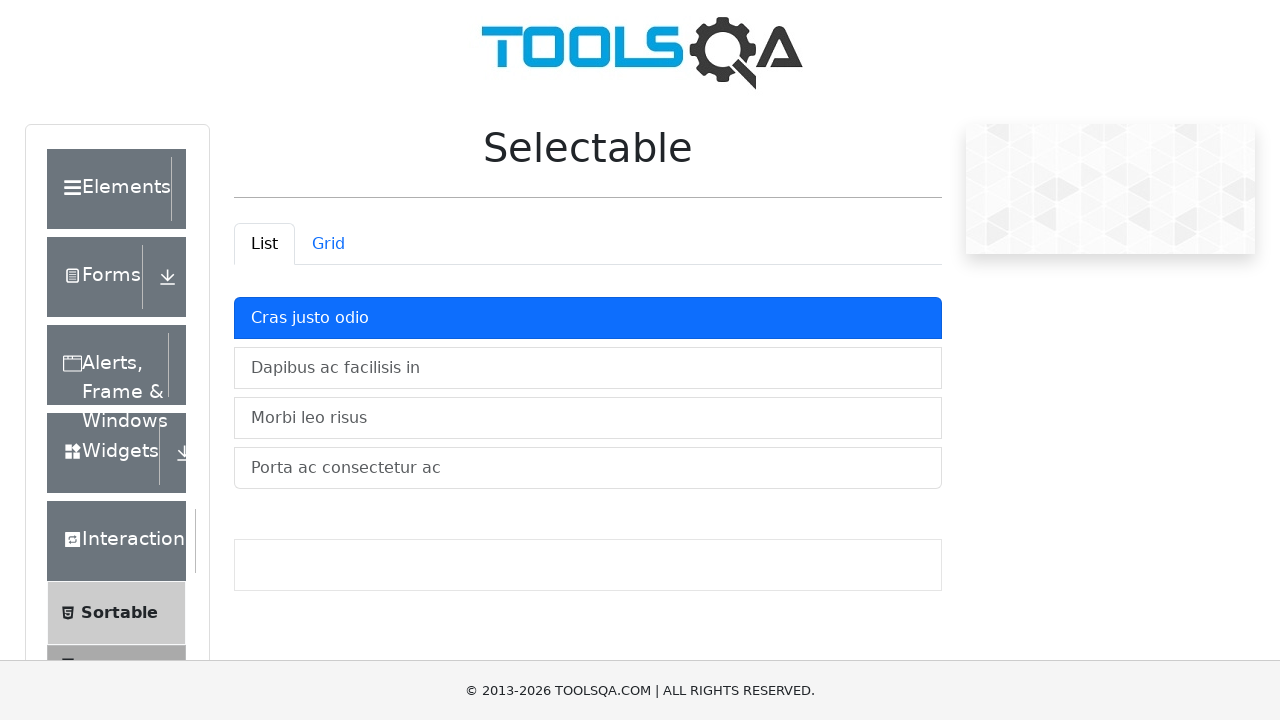

Selected second item 'Dapibus ac facilisis in' at (588, 368) on text=Dapibus ac facilisis in
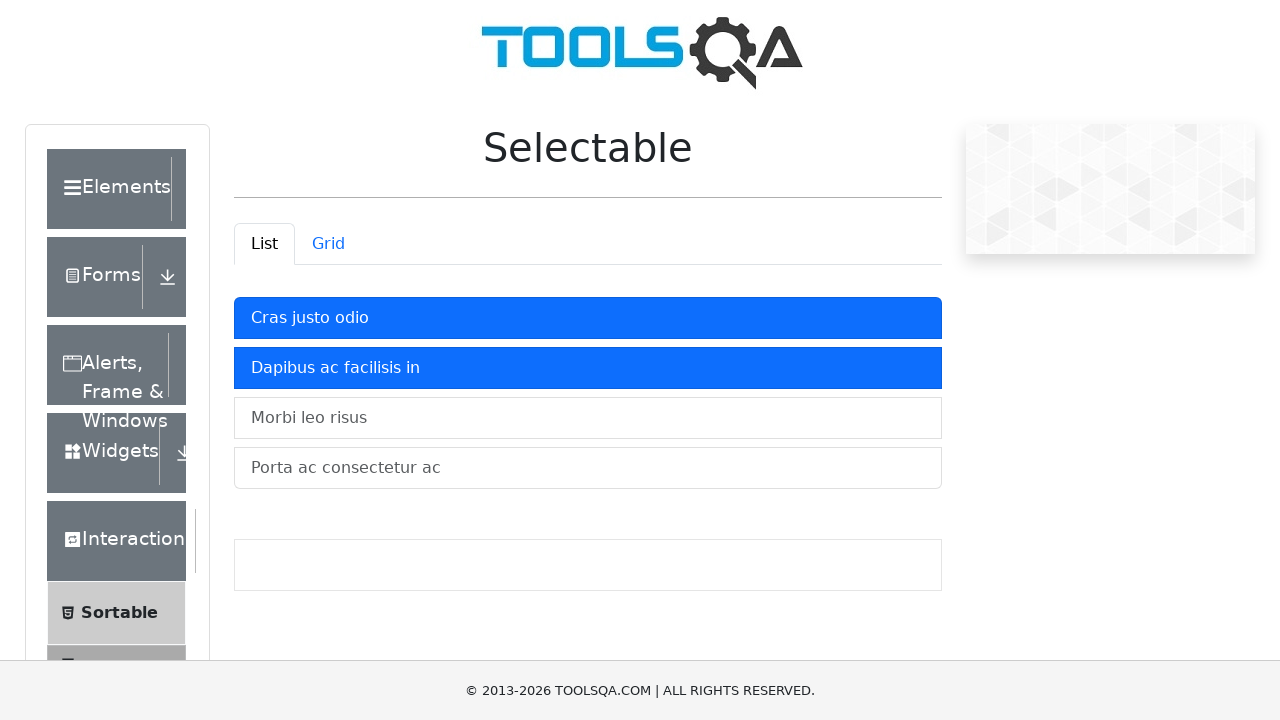

Third item 'Morbi leo risus' is visible
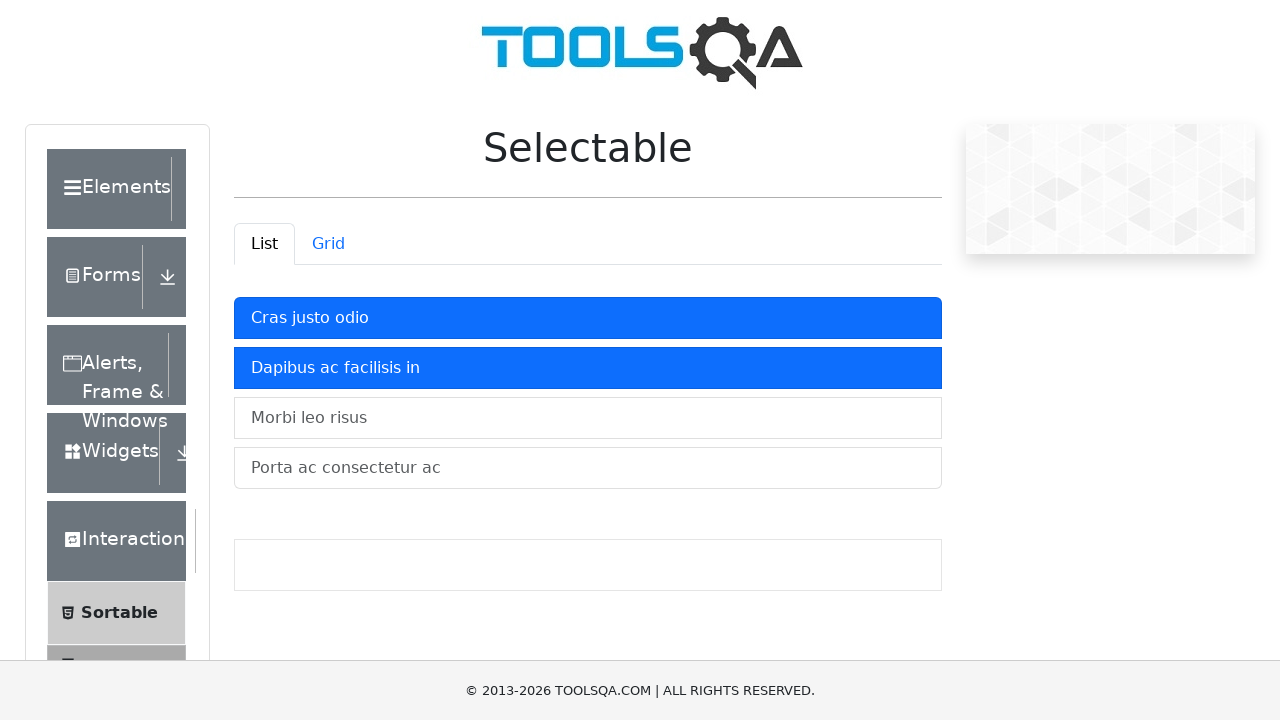

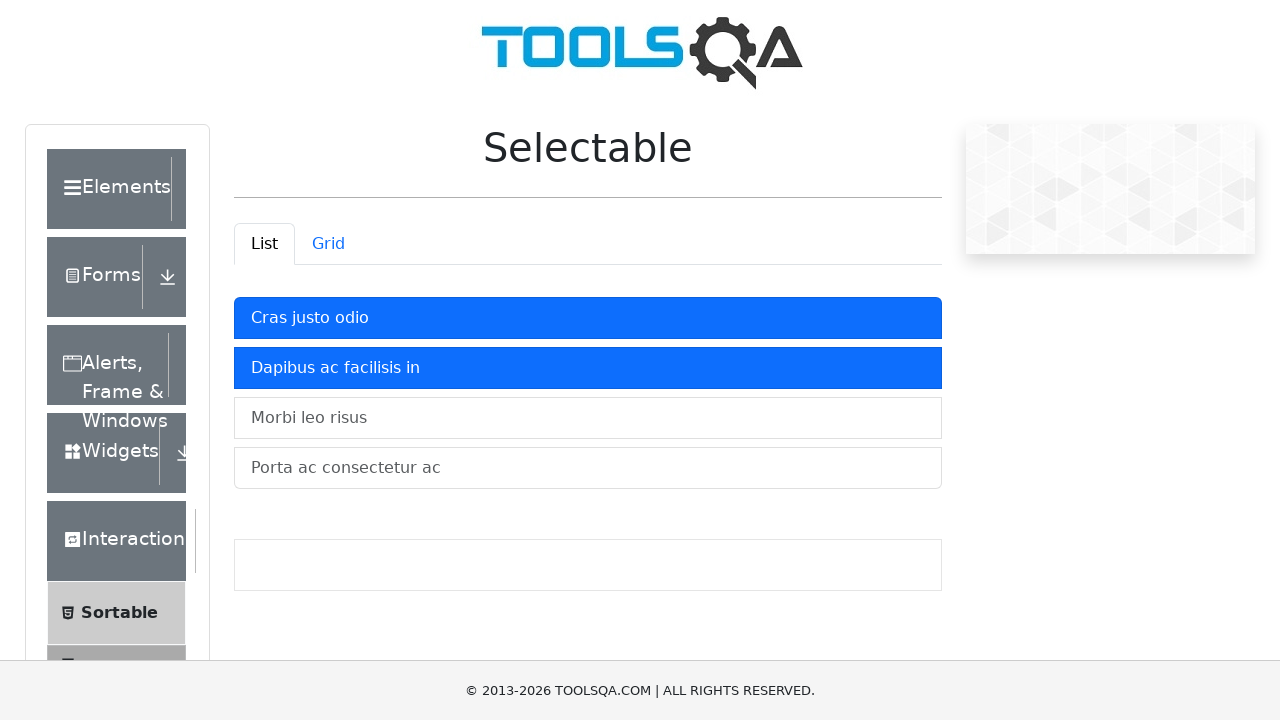